Navigates to Smartphones category page on Setec.mk and verifies product listings are displayed

Starting URL: https://setec.mk/category/mobilni-20telefoni-67

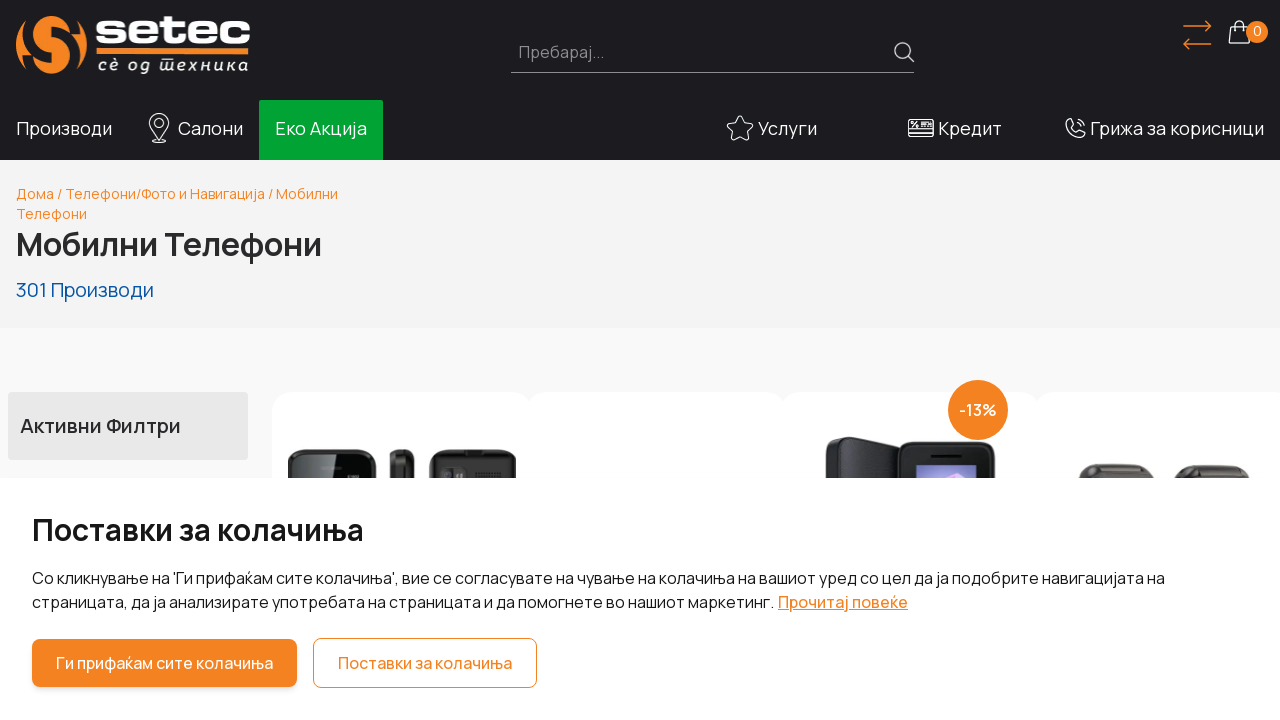

Waited for product cards to load on Smartphones category page
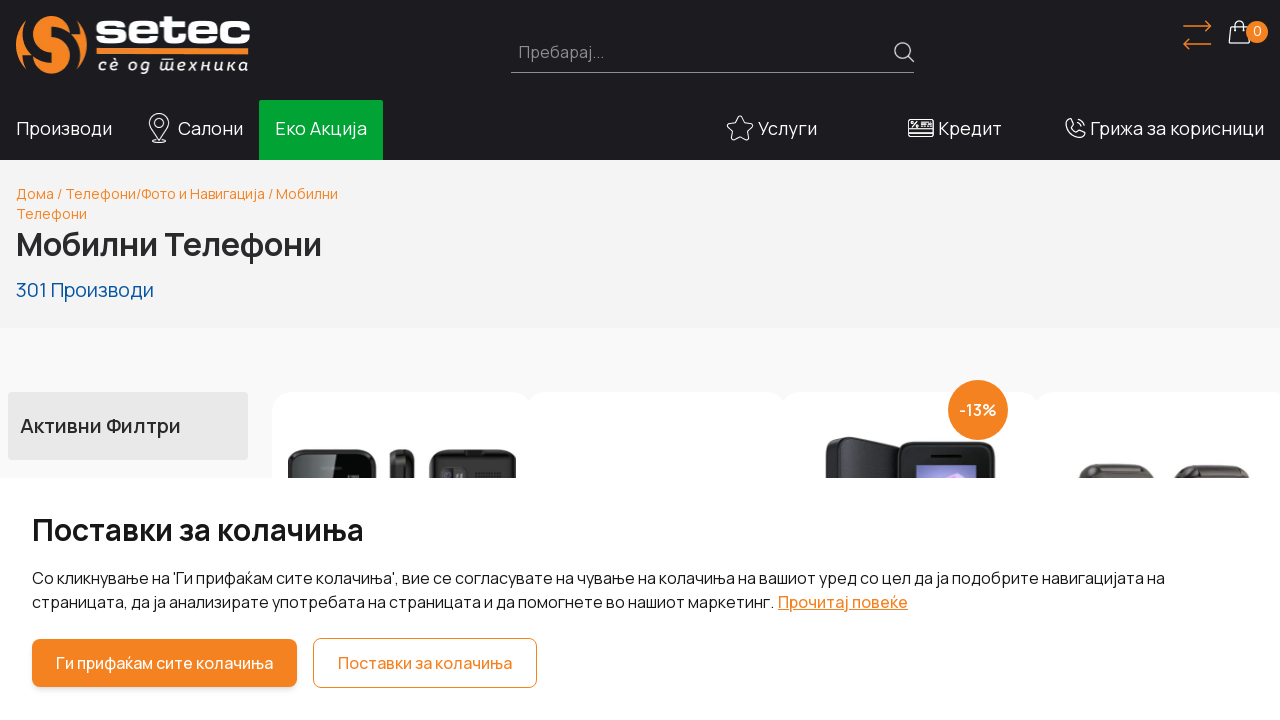

Scrolled to middle of page to trigger lazy loading
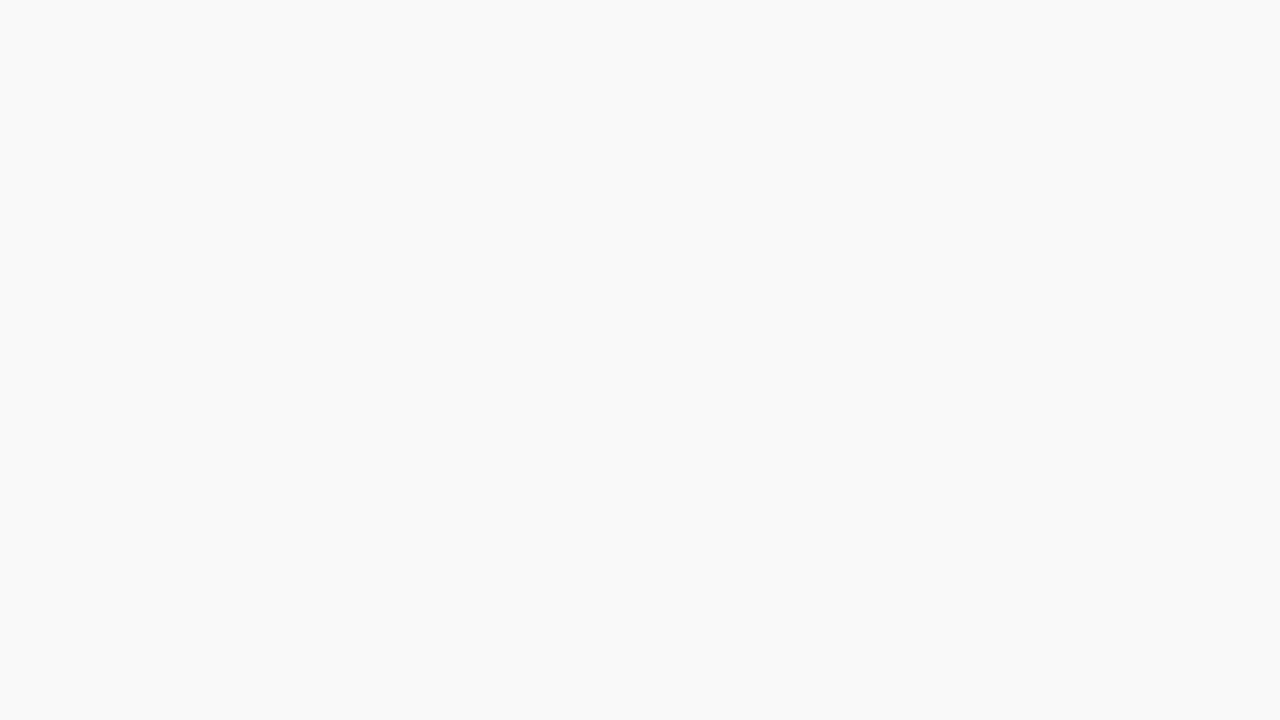

Waited 1 second for lazy-loaded content to appear
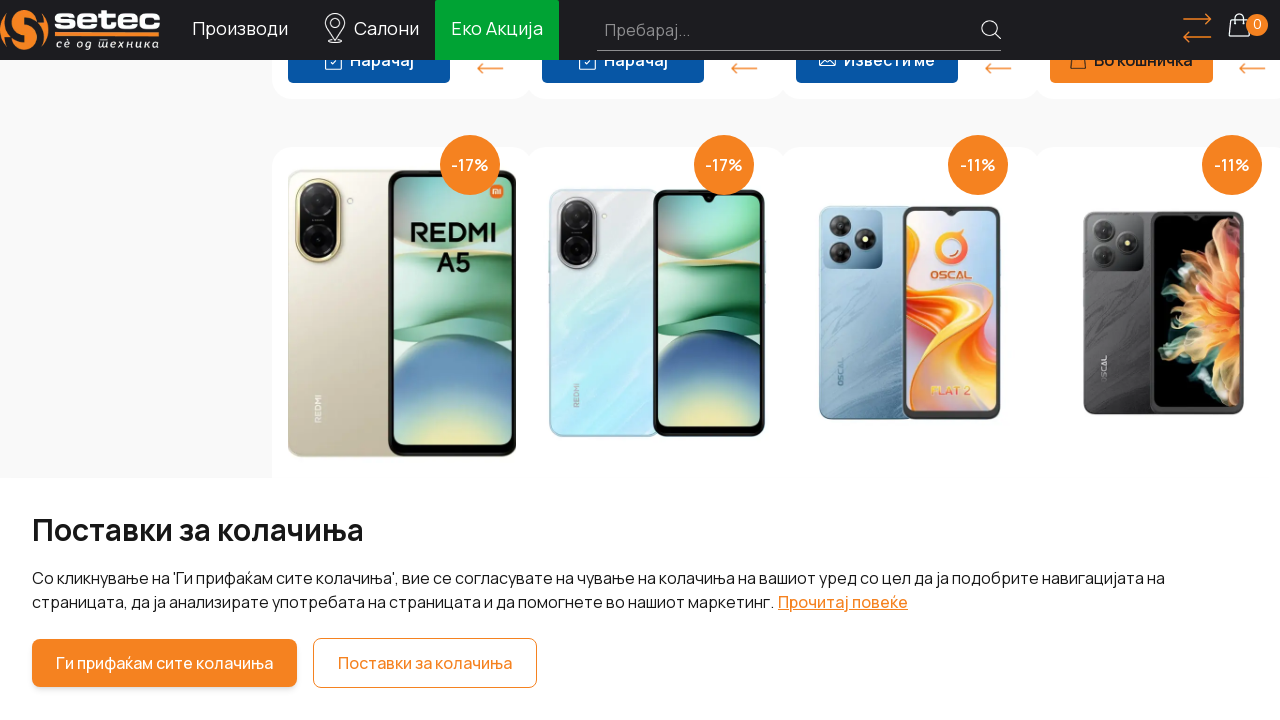

Verified product titles (h3 elements) are present
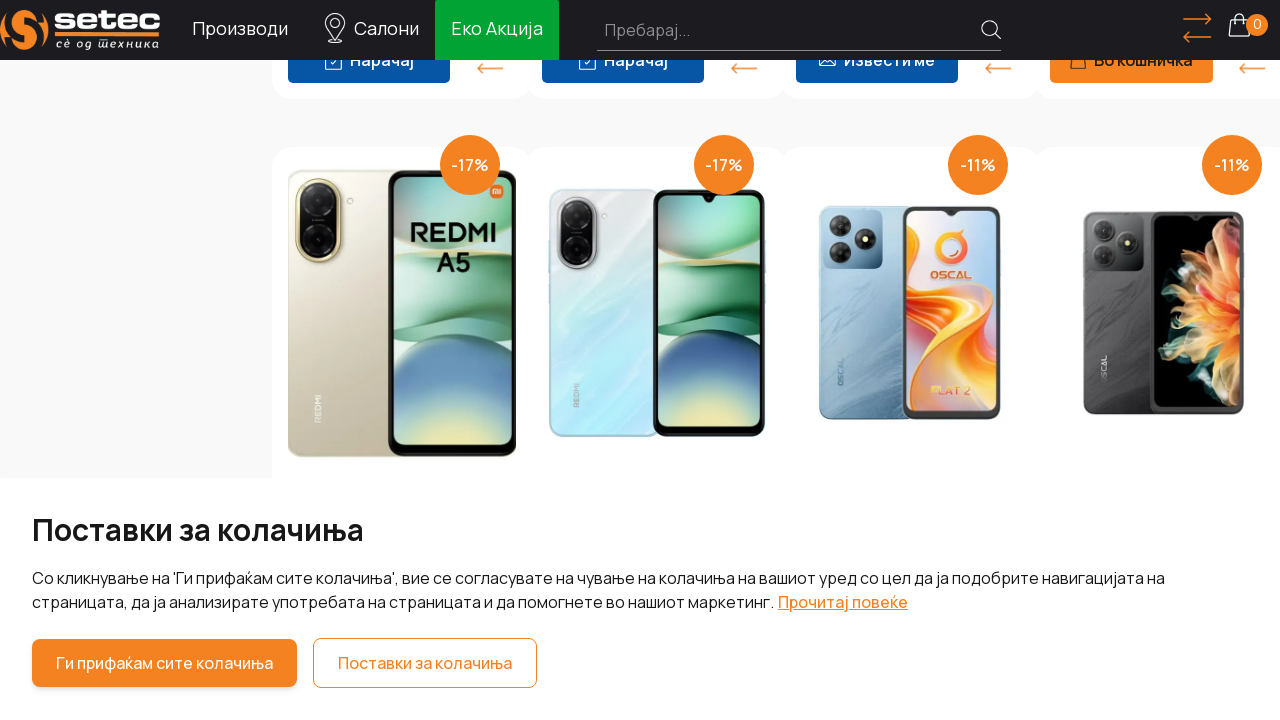

Verified product prices (span.text-xl elements) are present
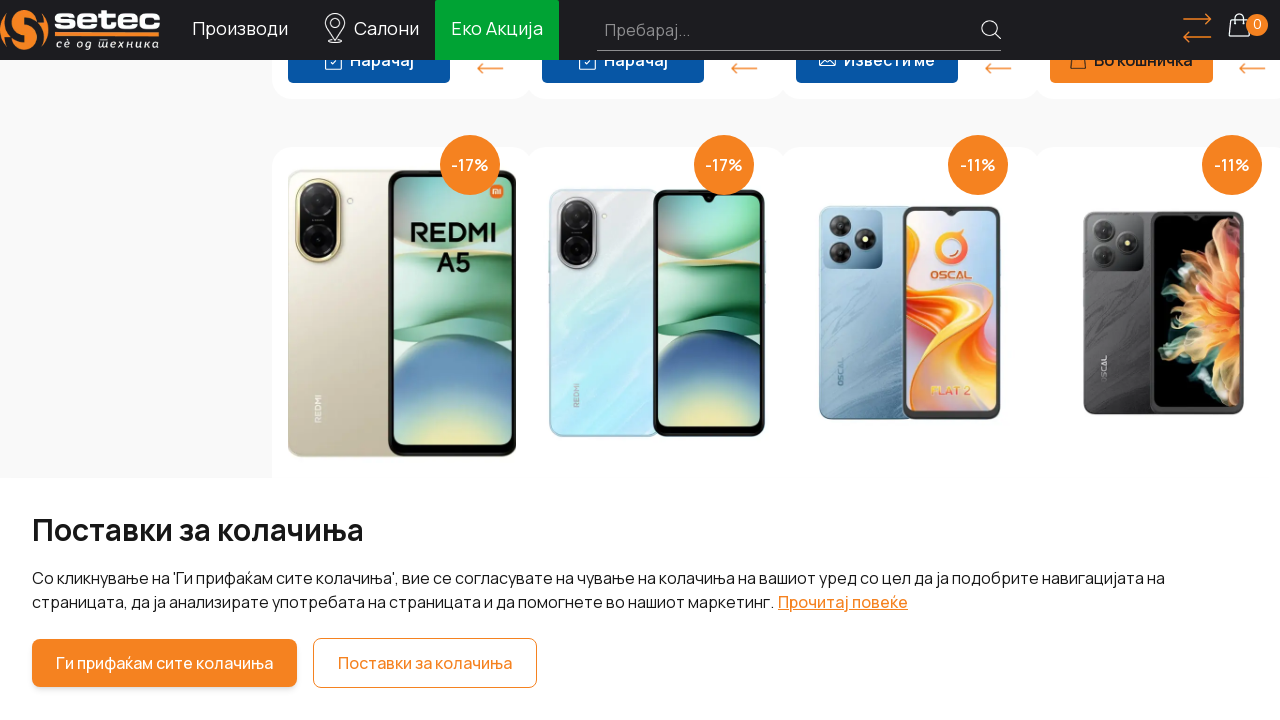

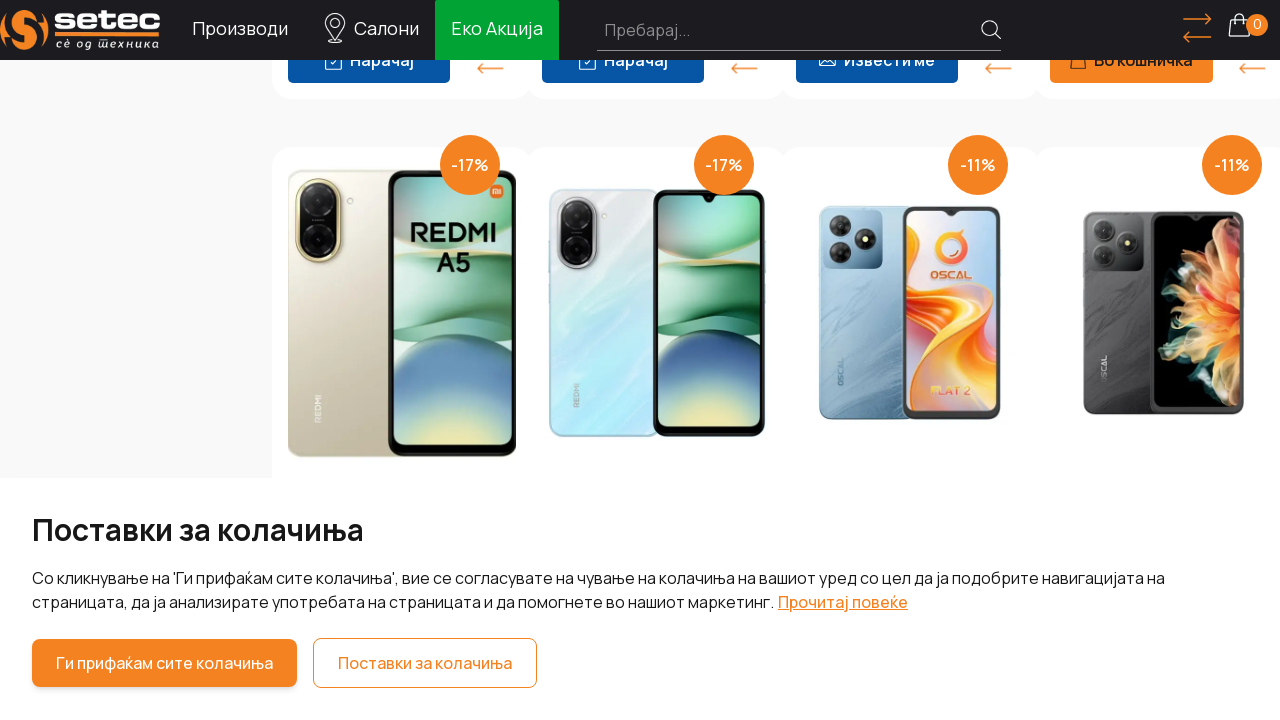